Tests key press detection by typing a character into the target field

Starting URL: https://the-internet.herokuapp.com

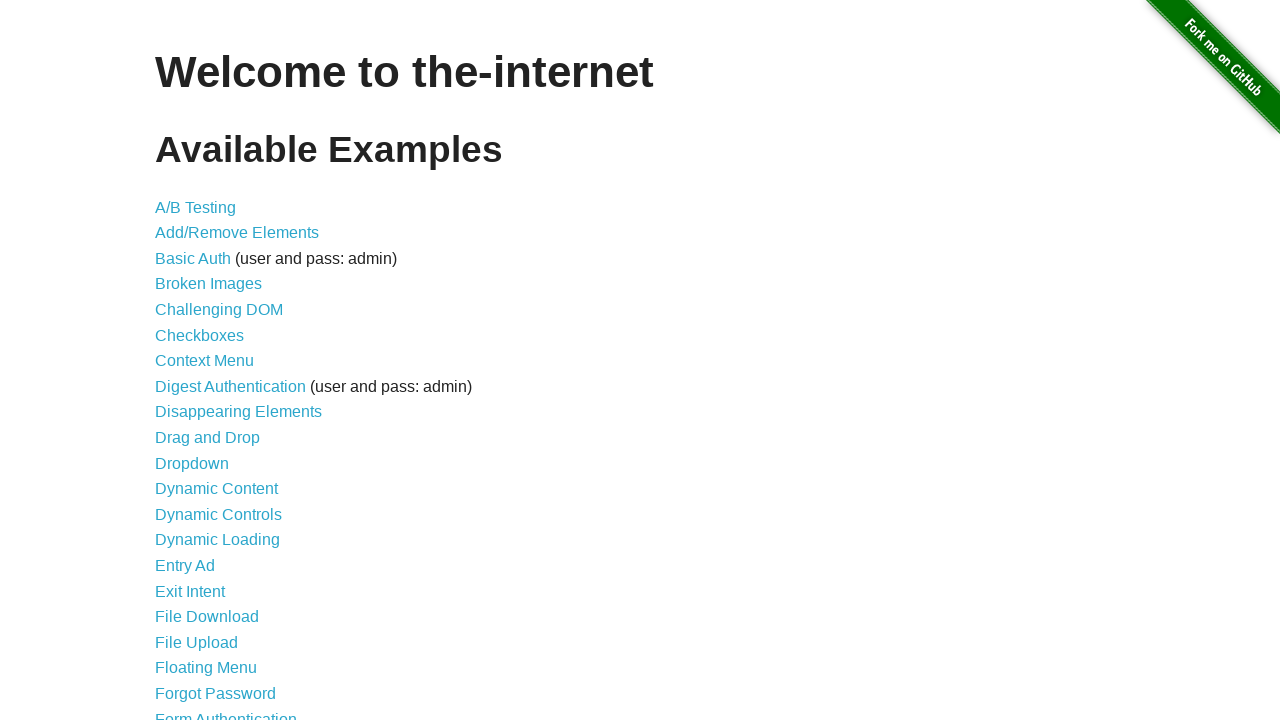

Clicked on Key Presses link at (200, 360) on text=Key Presses
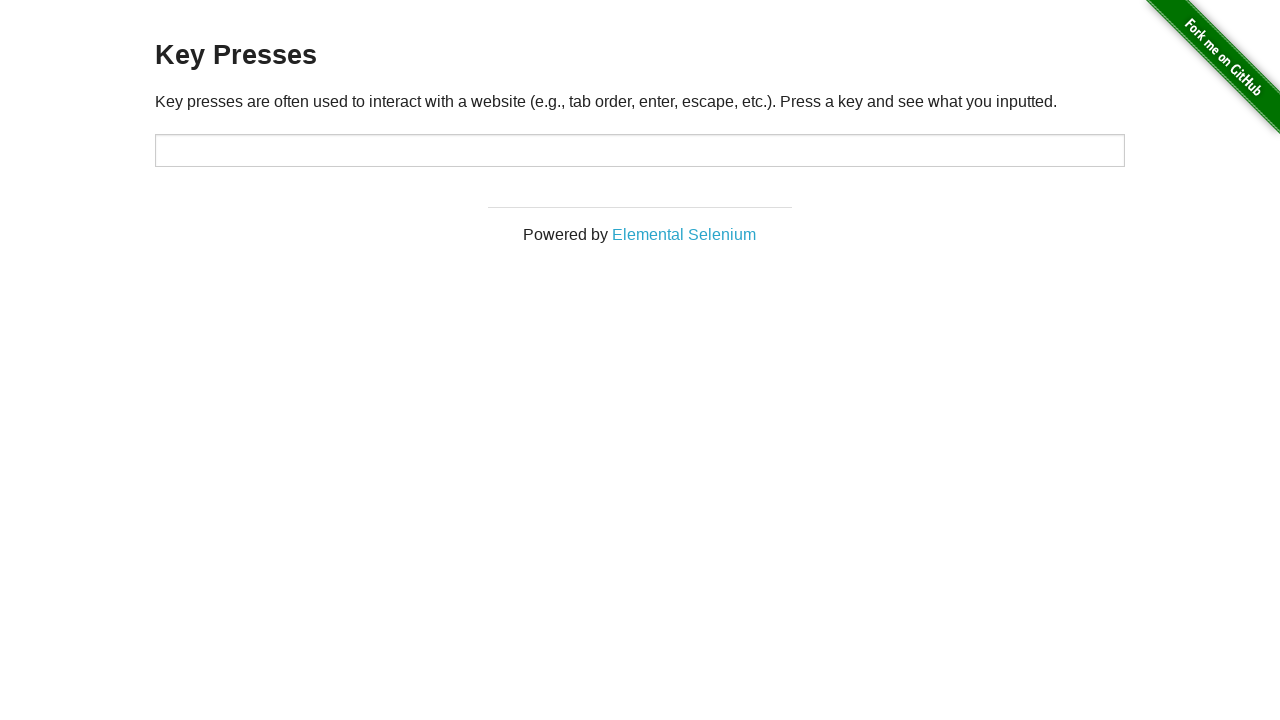

Typed character 'h' into the target field on #target
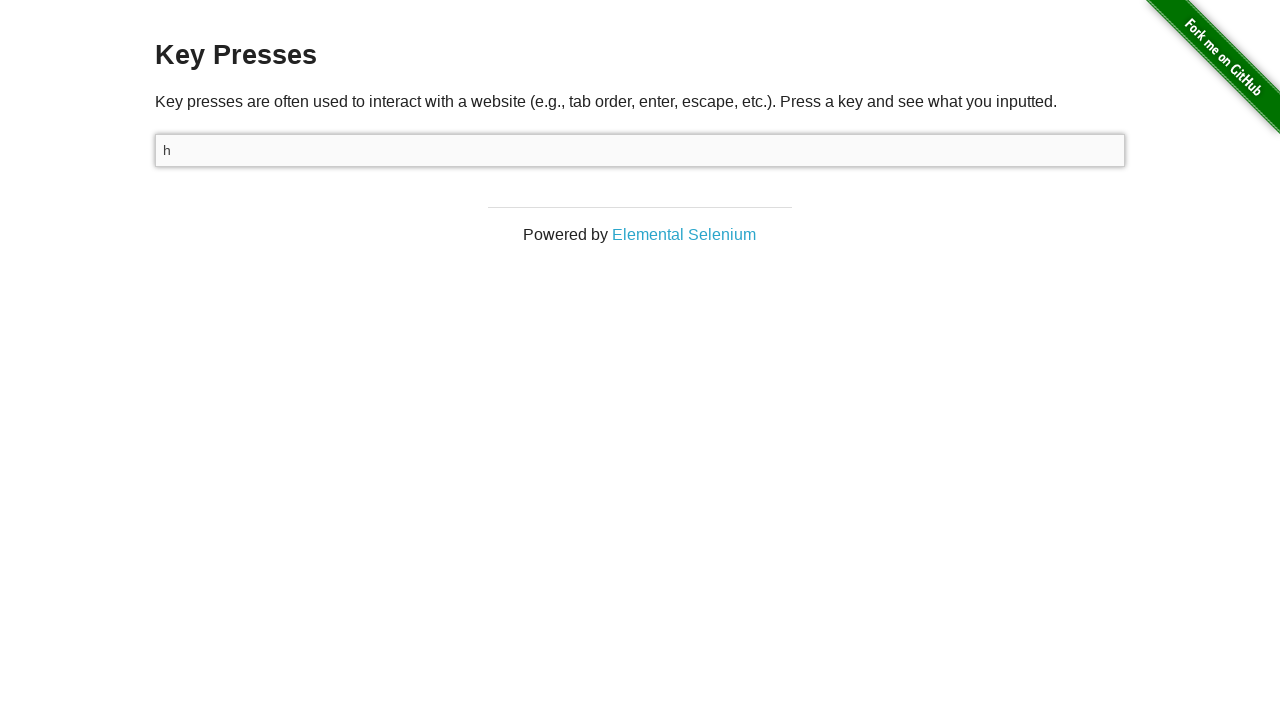

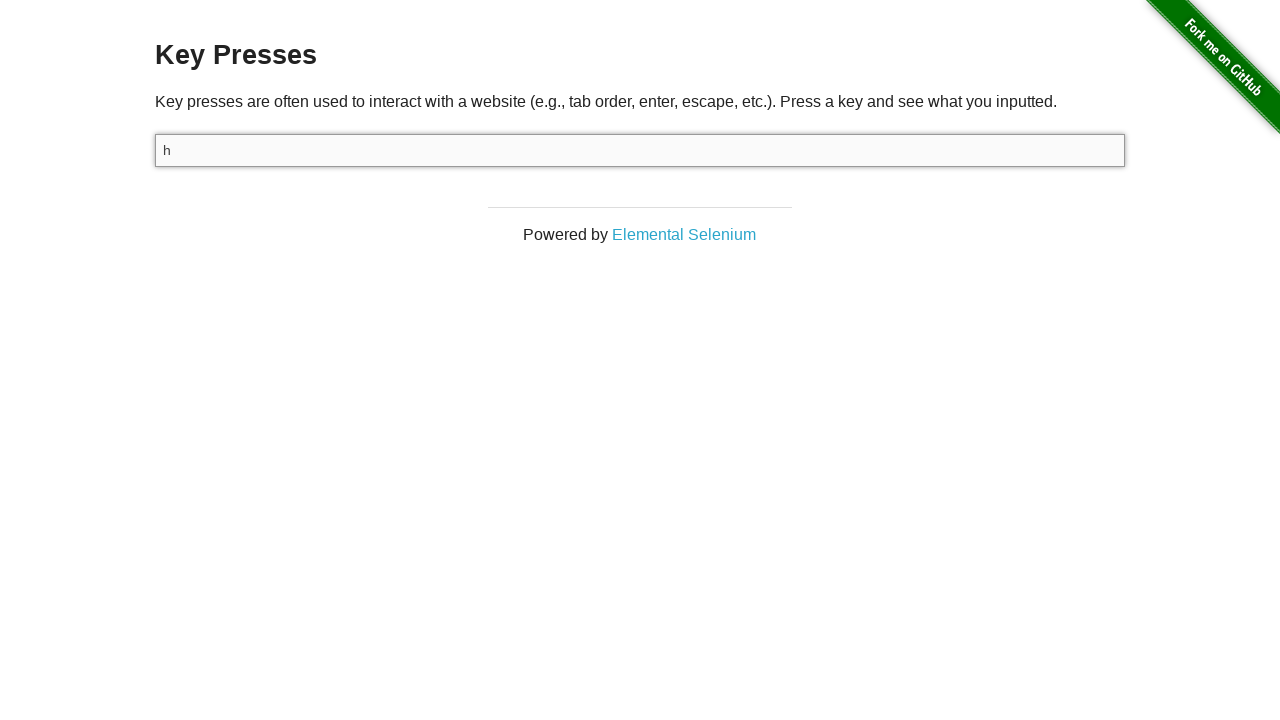